Tests multi-select dropdown functionality by selecting and deselecting various options using different methods (visible text, index, and value)

Starting URL: https://training-support.net/webelements/selects

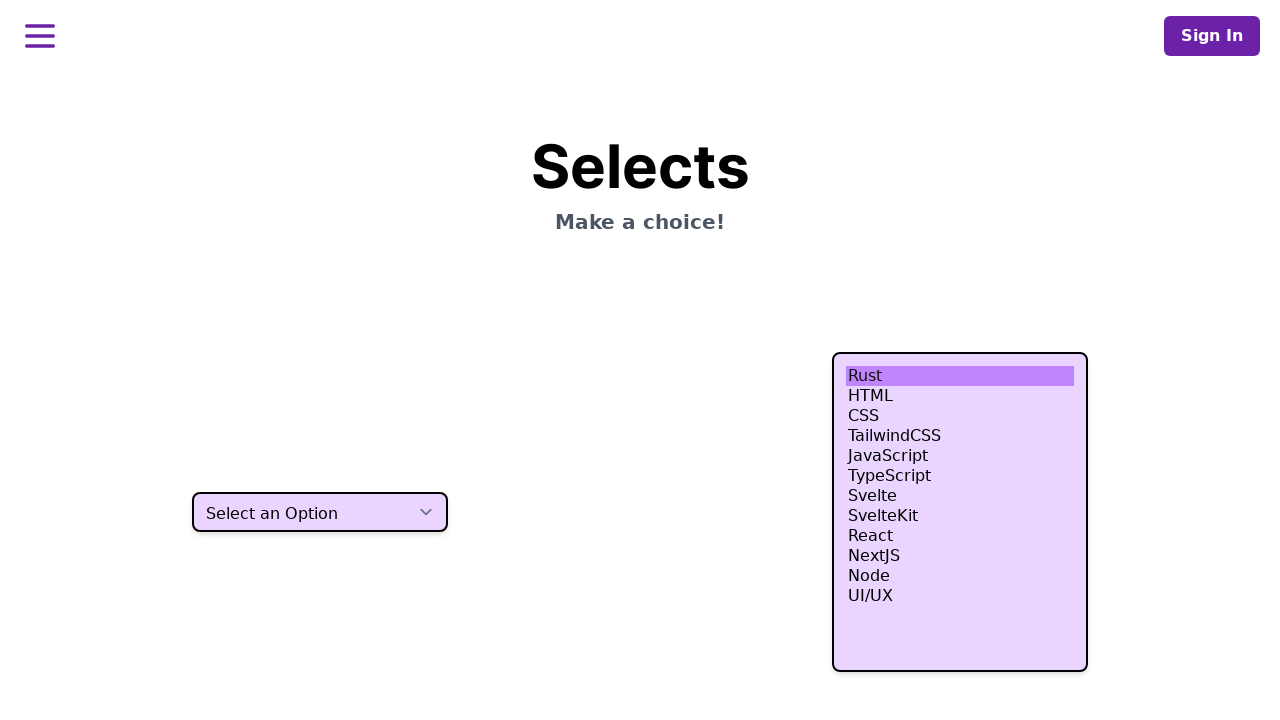

Located the multi-select dropdown element
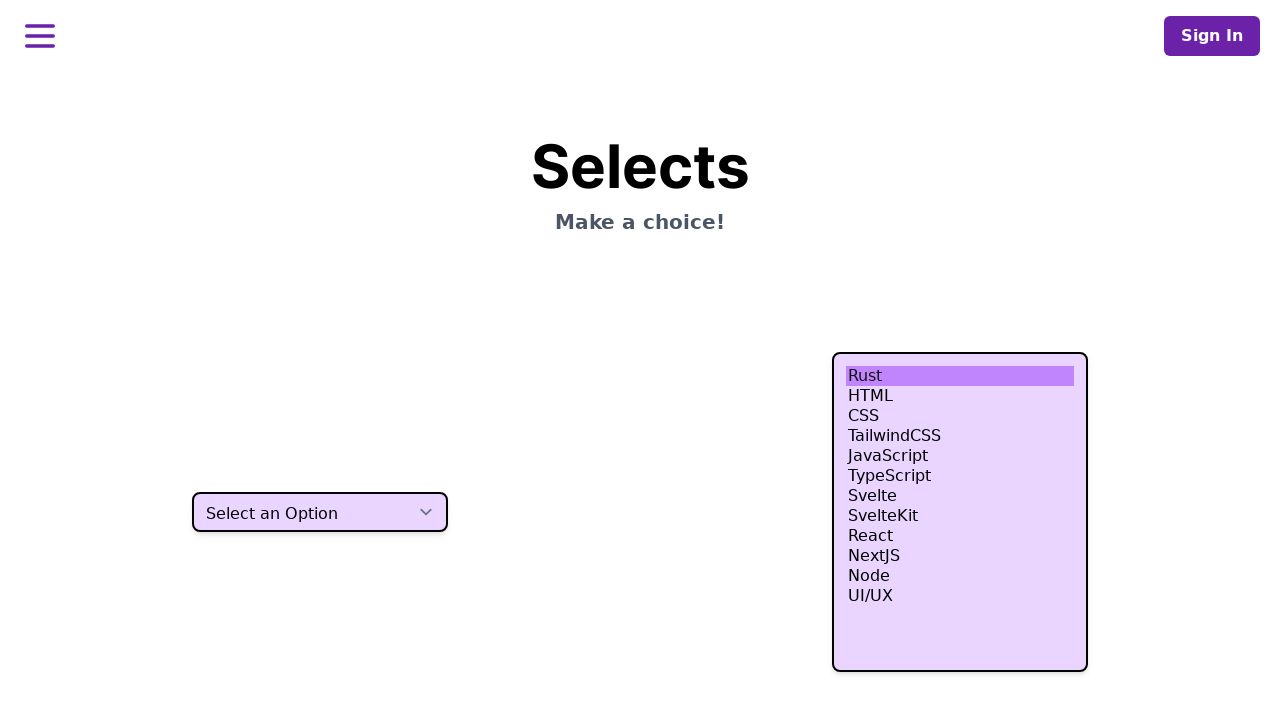

Selected 'HTML' option by visible text on select.h-80
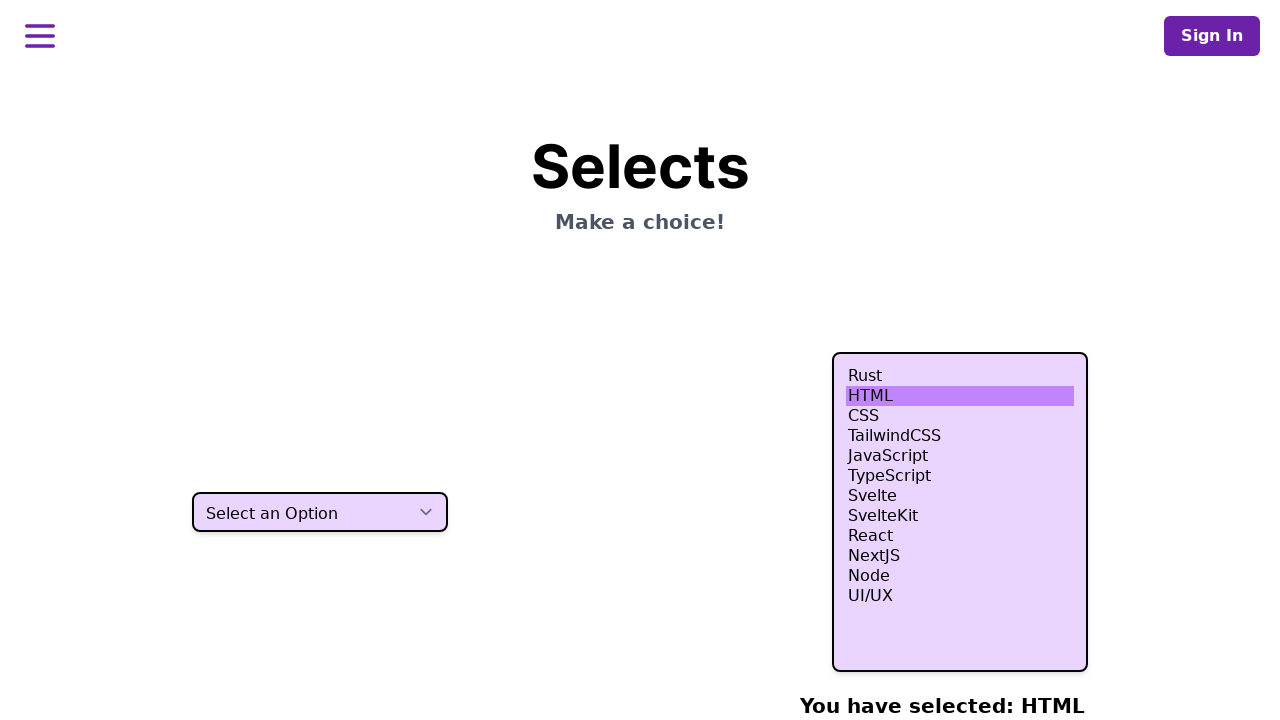

Selected options at indices 4, 5, and 6 on select.h-80
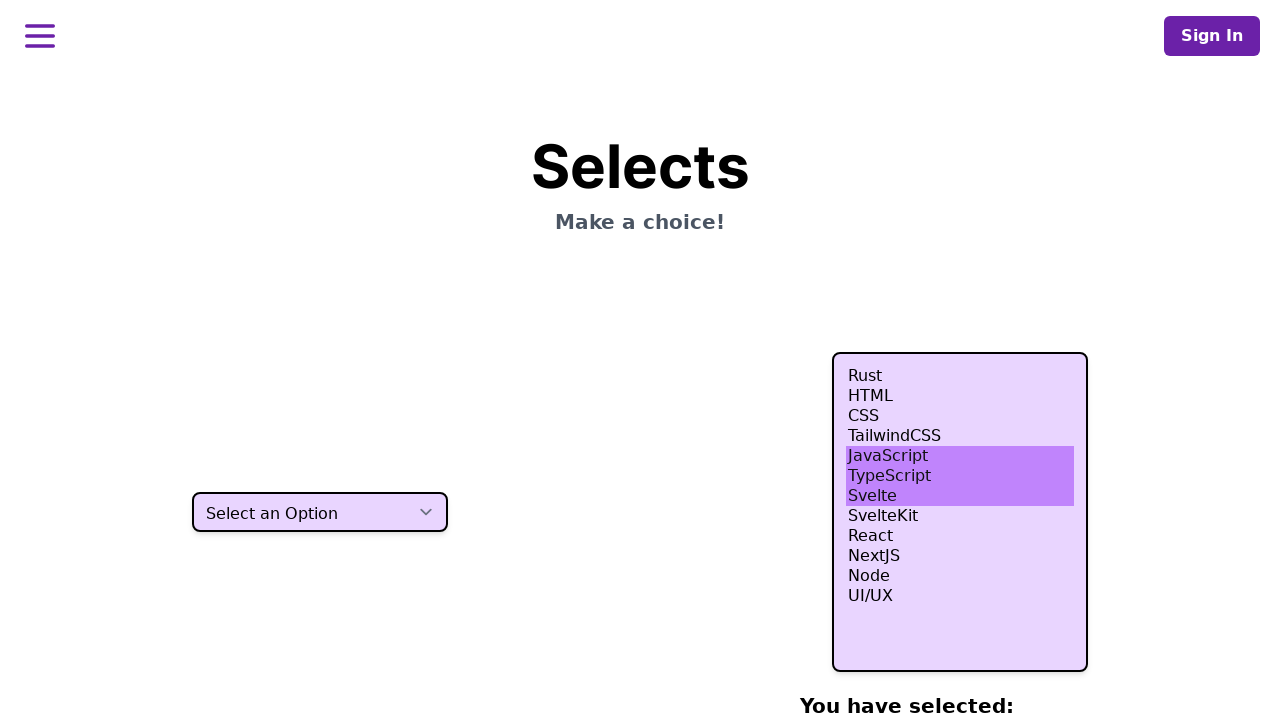

Selected 'nodejs' option by value on select.h-80
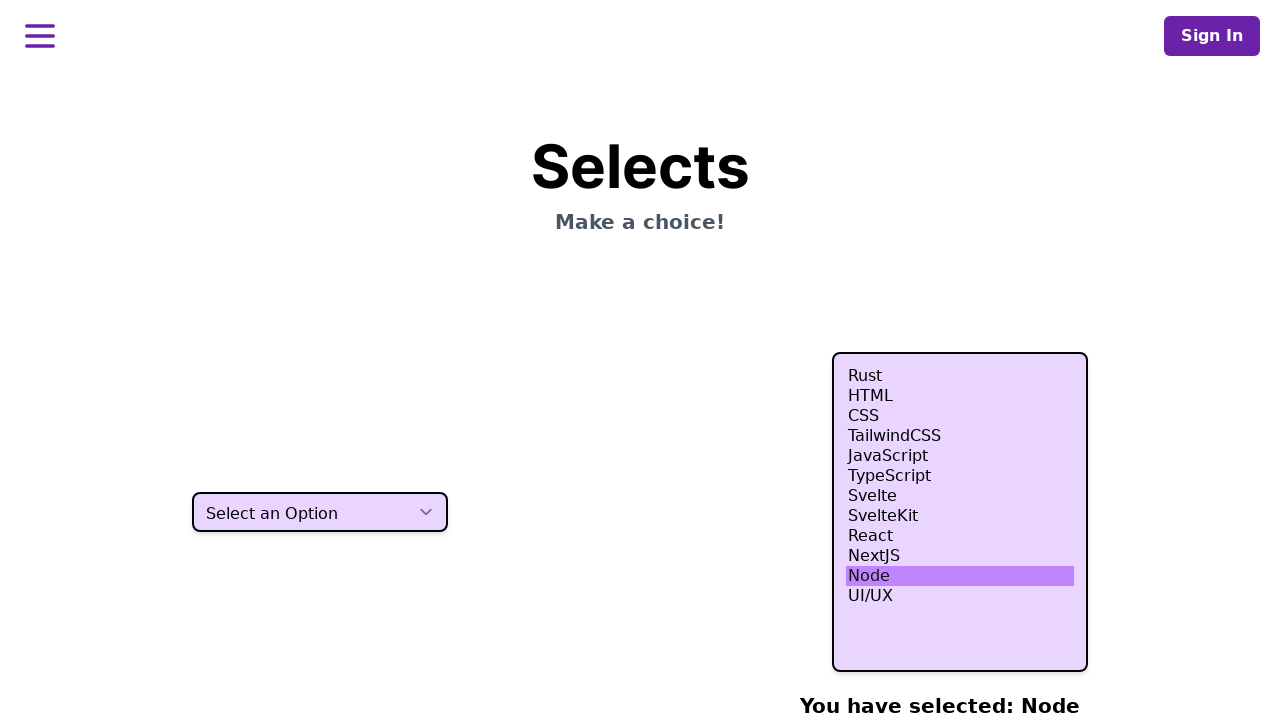

Retrieved currently selected option values
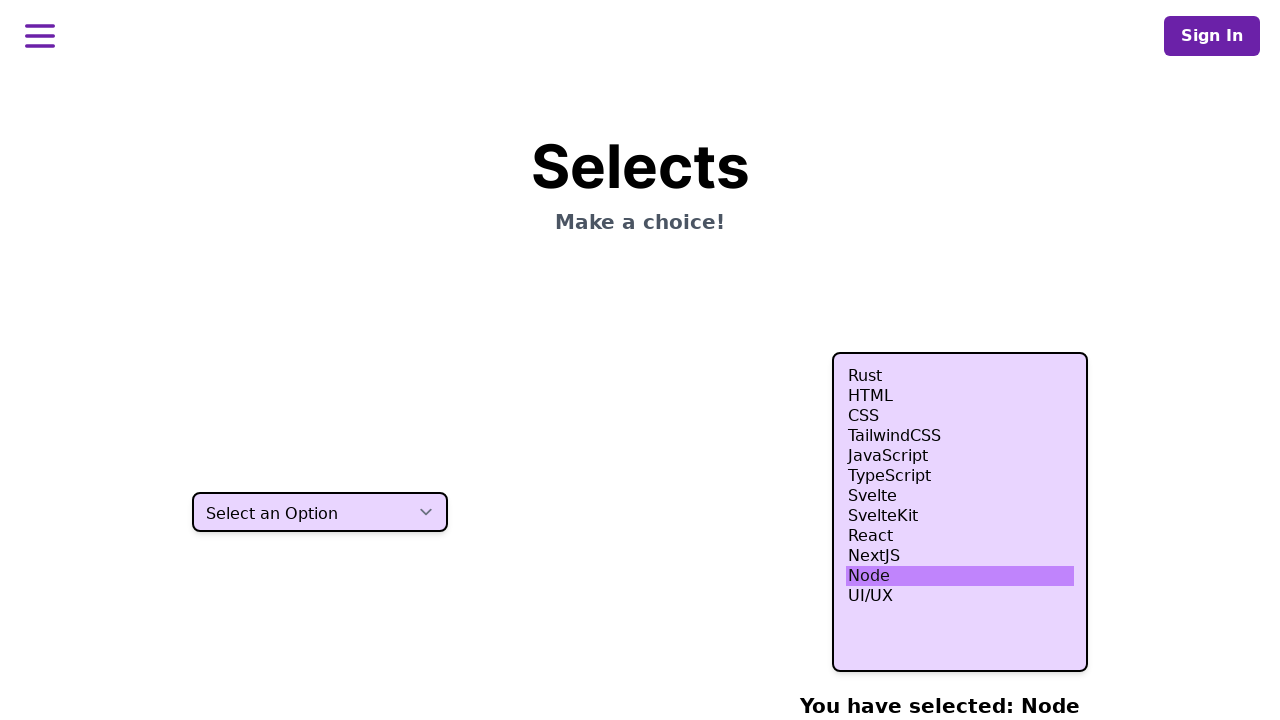

Retrieved all available options from dropdown
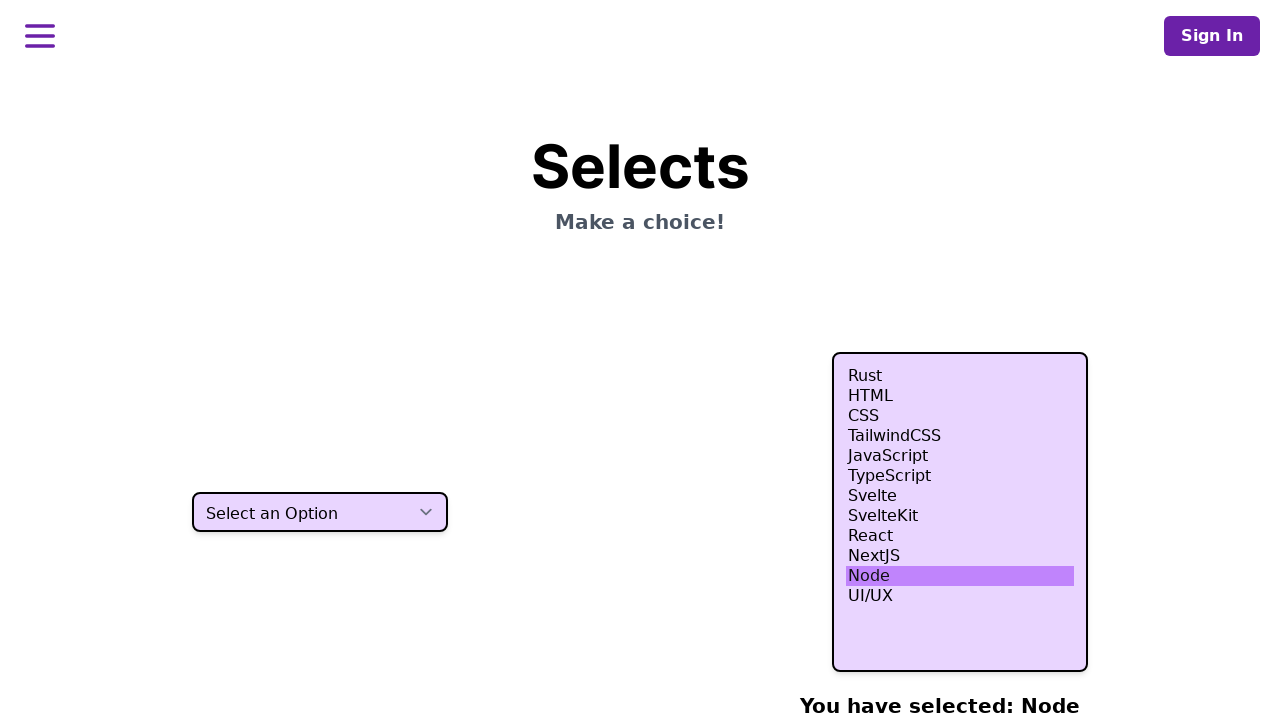

Retrieved value of option at index 5: typescript
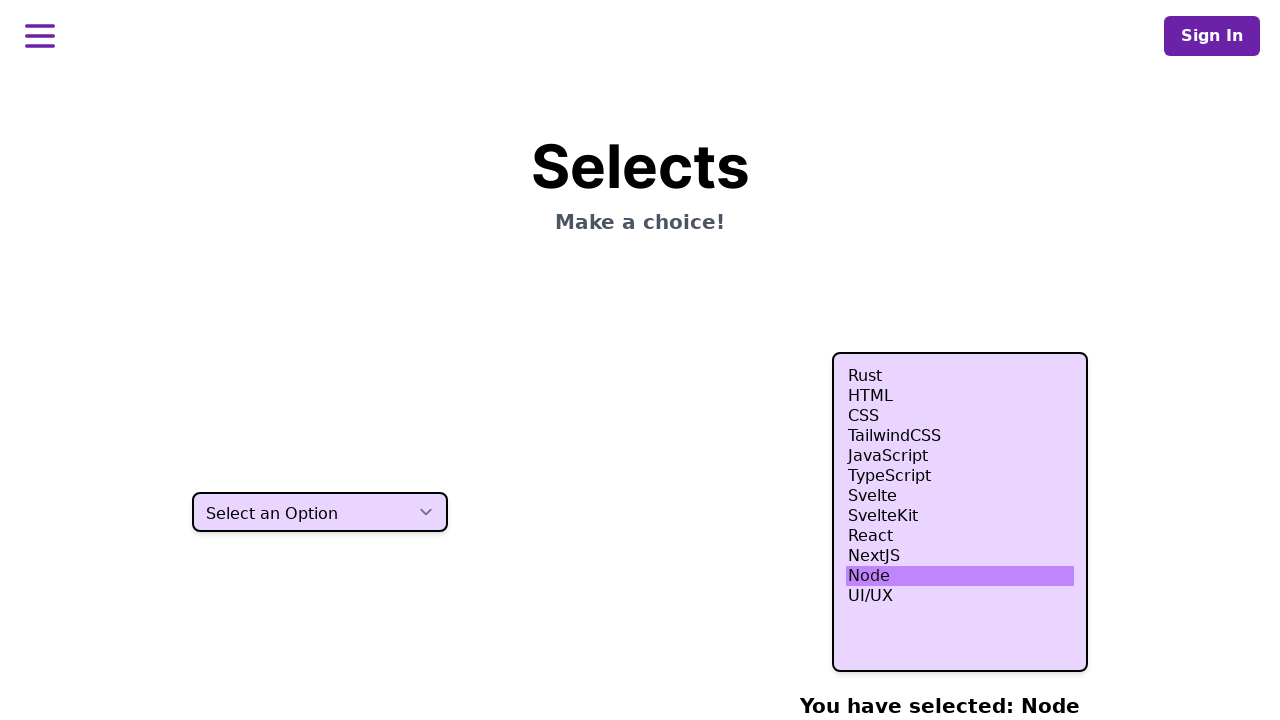

Re-selected options, excluding the deselected option at index 5 on select.h-80
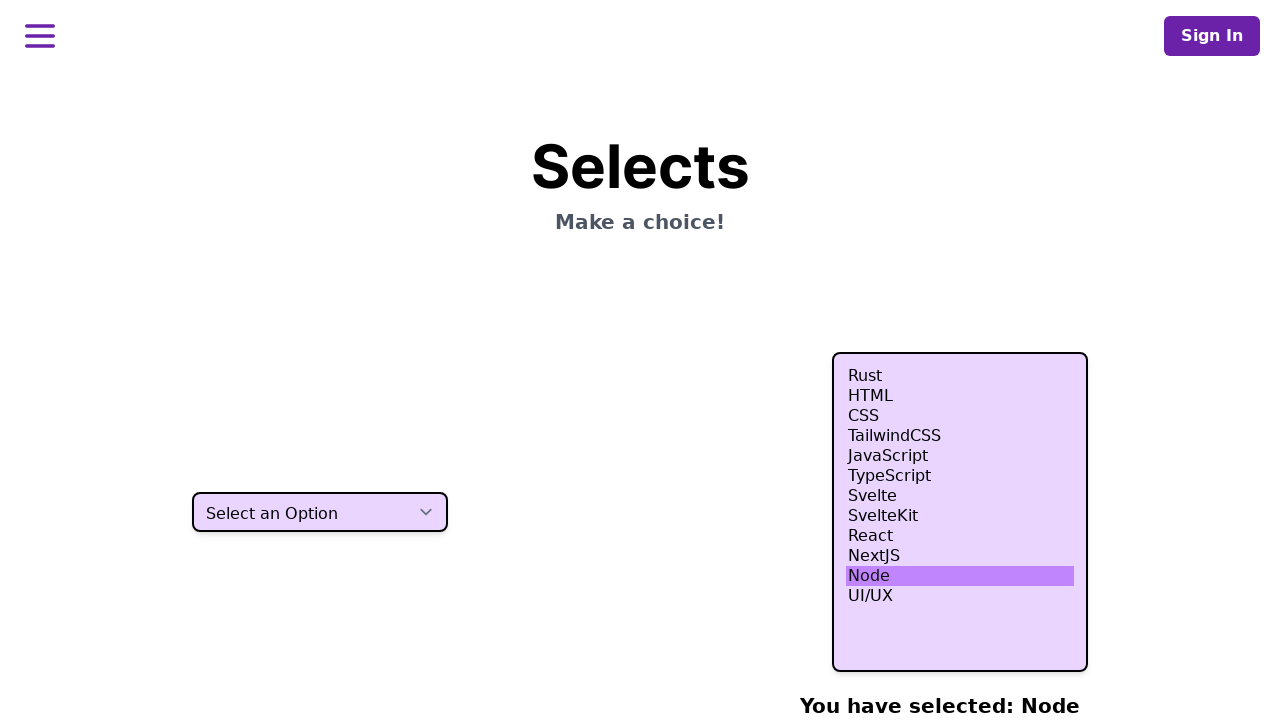

Verified multi-select dropdown is still present
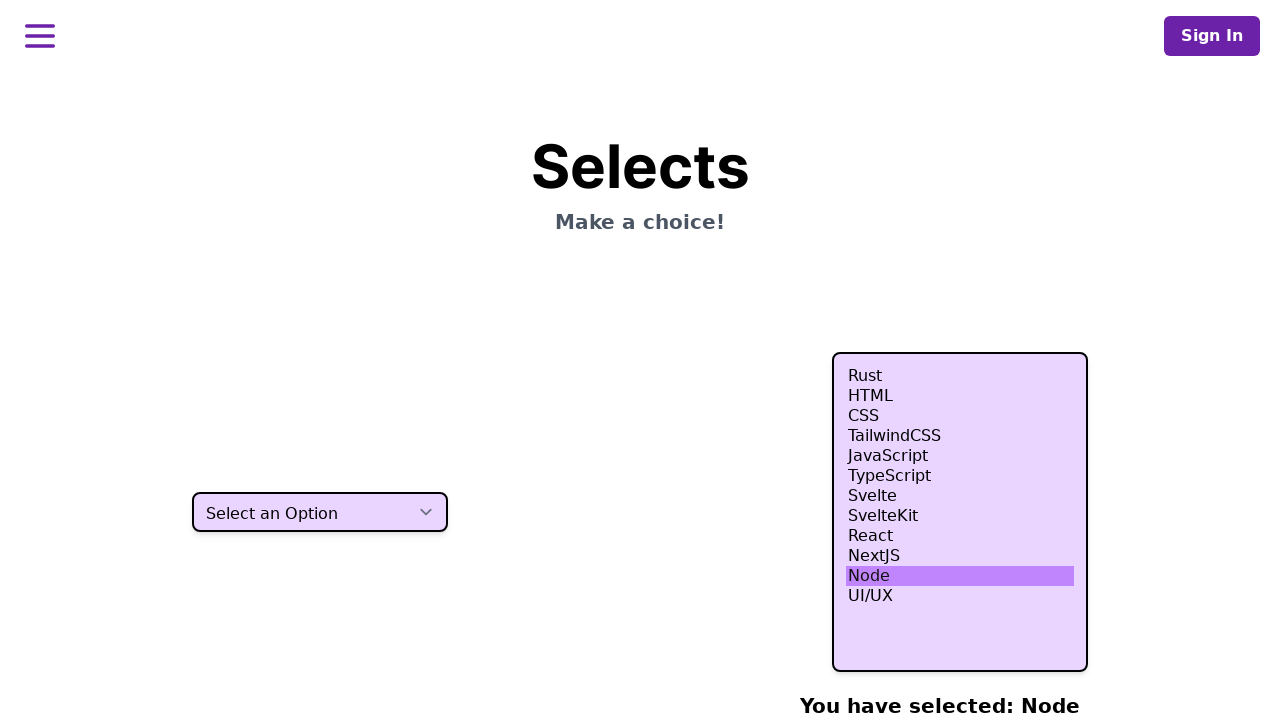

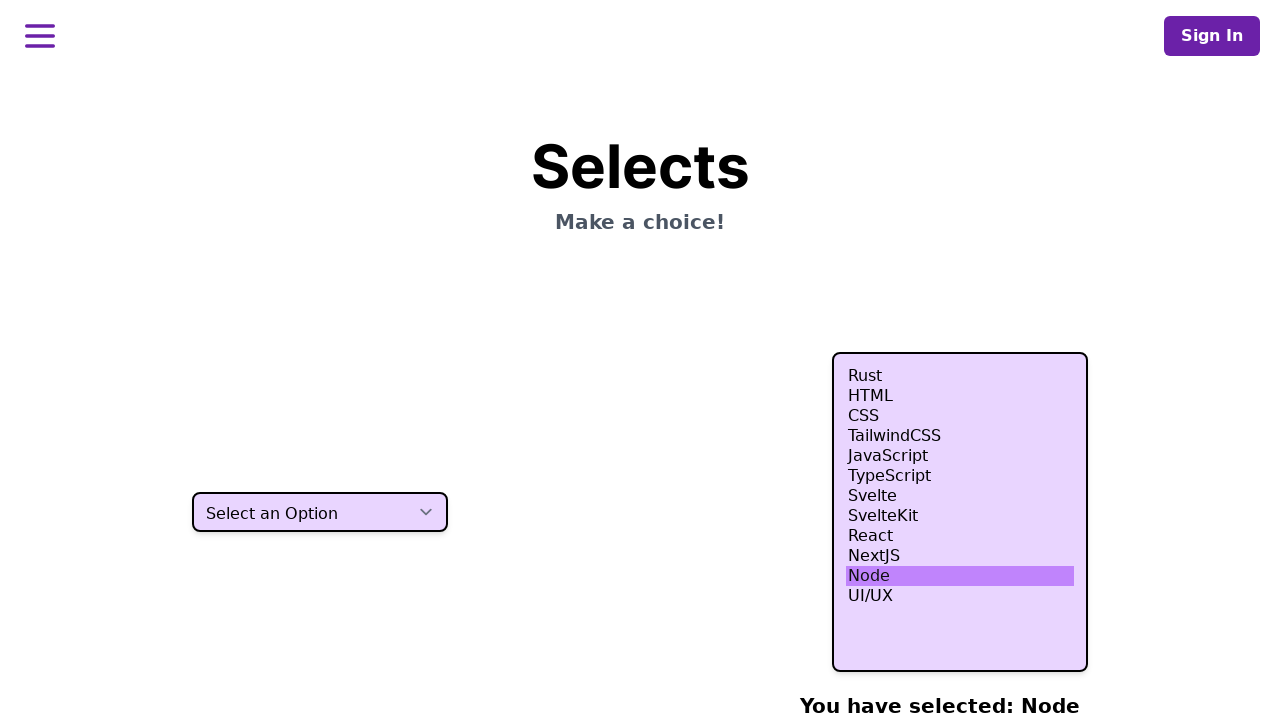